Tests iframe functionality on DemoQA by navigating to the Frames section, switching between two iframes, and verifying content within the first iframe.

Starting URL: https://demoqa.com/

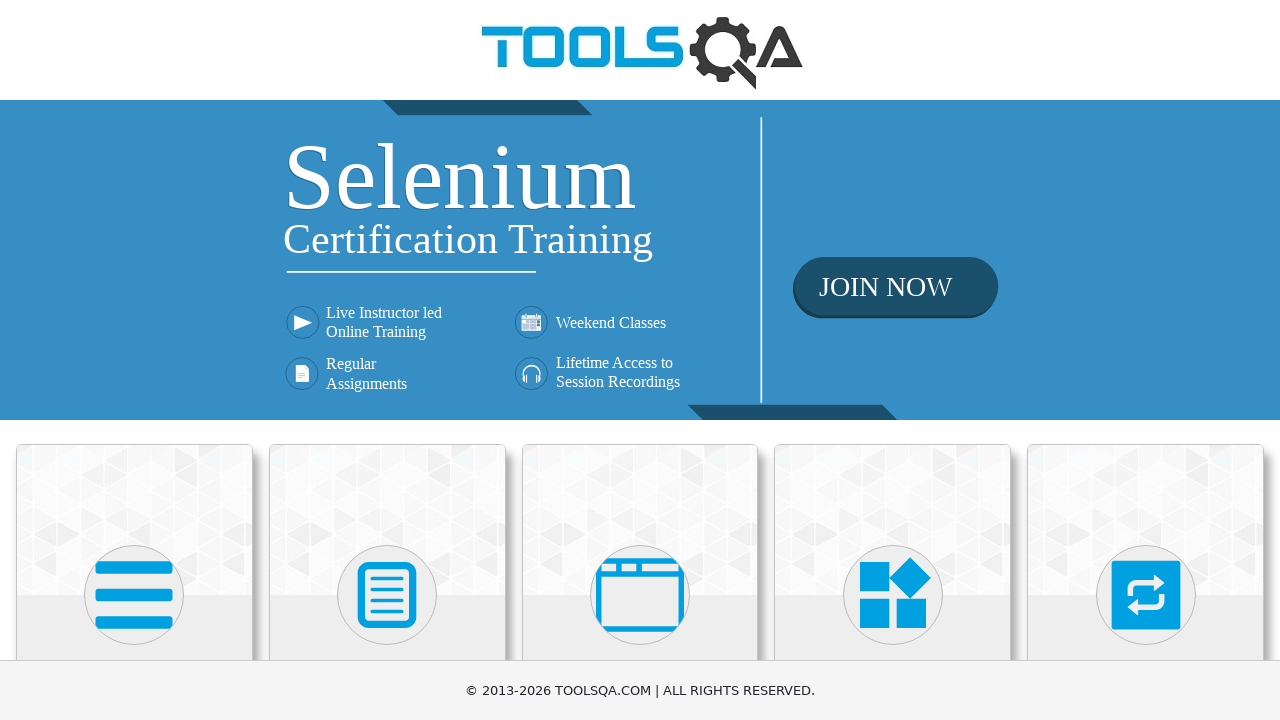

Scrolled down 400px to reveal menu items
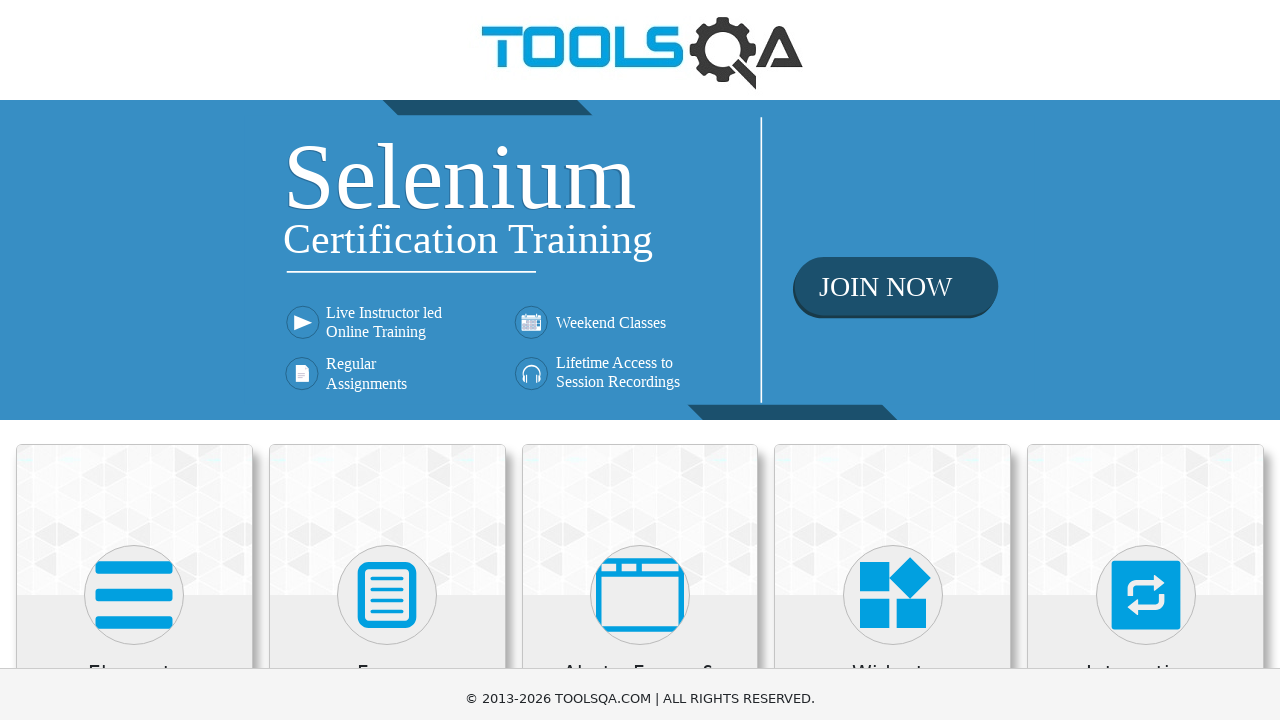

Clicked on 'Alerts, Frame & Windows' menu item at (640, 285) on xpath=//h5[text()='Alerts, Frame & Windows']
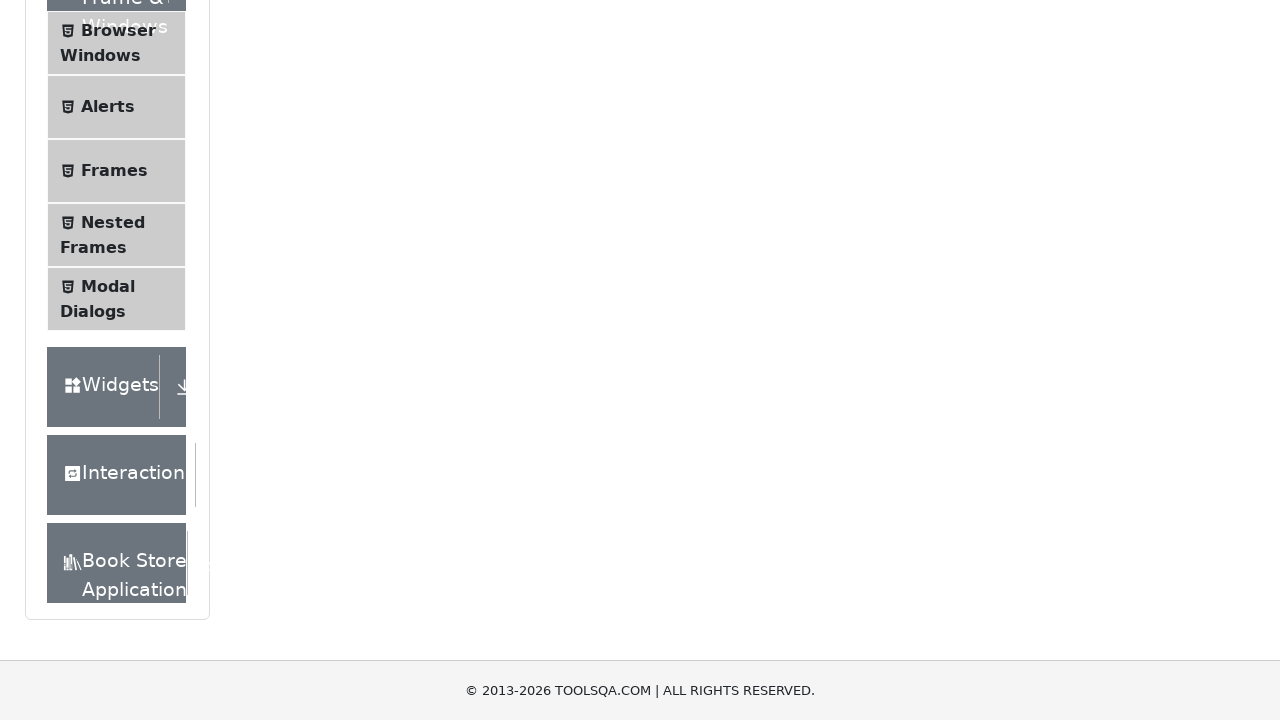

Clicked on 'Frames' submenu item at (114, 171) on xpath=//span[@class='text' and text()='Frames']
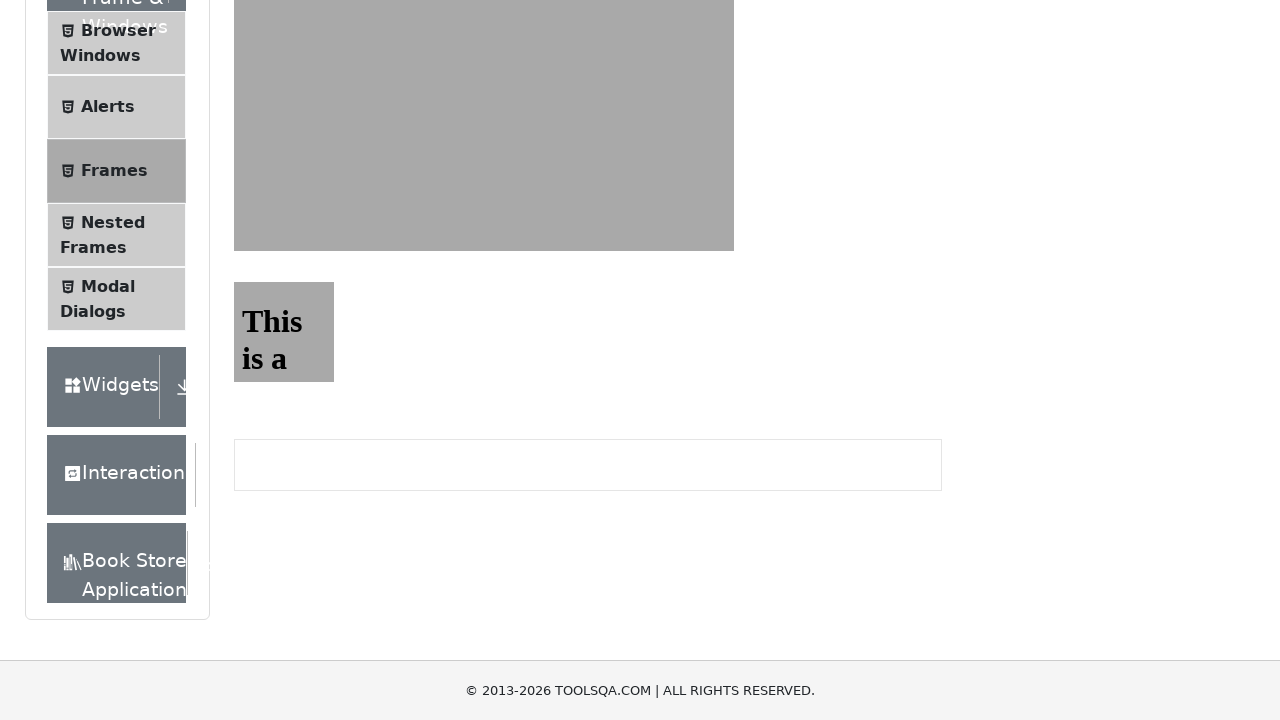

Located first iframe with id 'frame1'
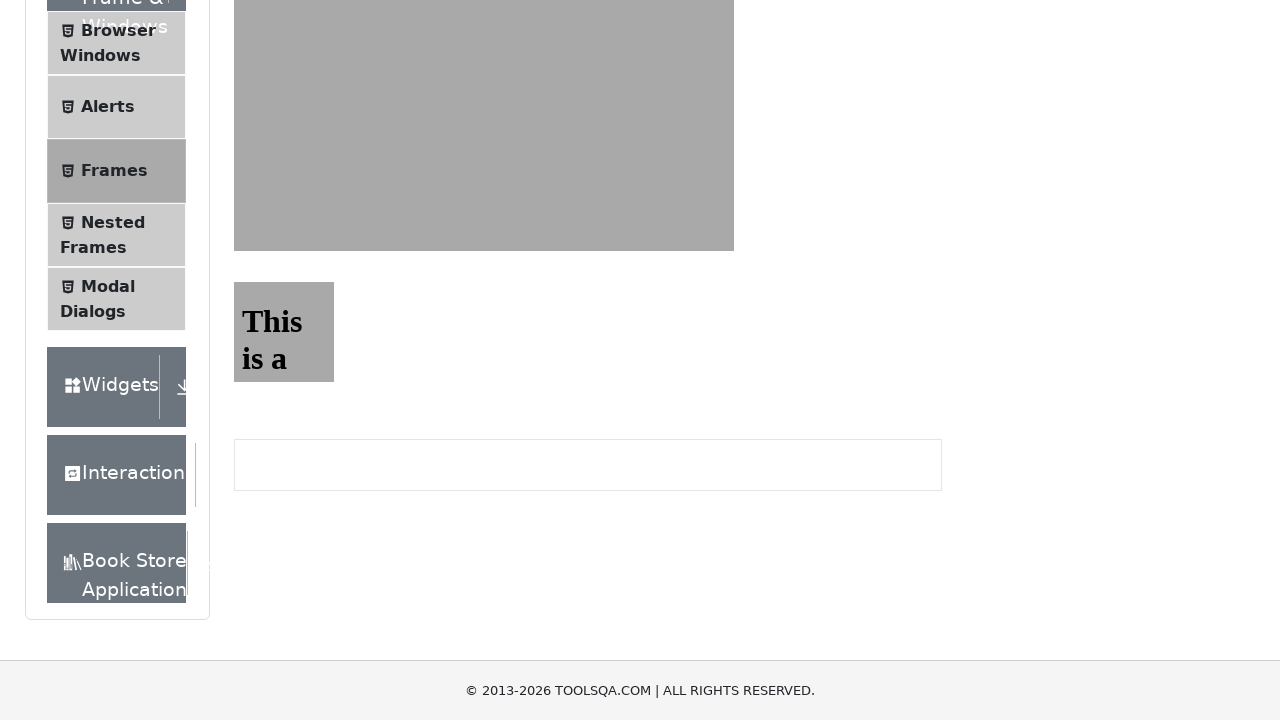

Retrieved heading text from first iframe
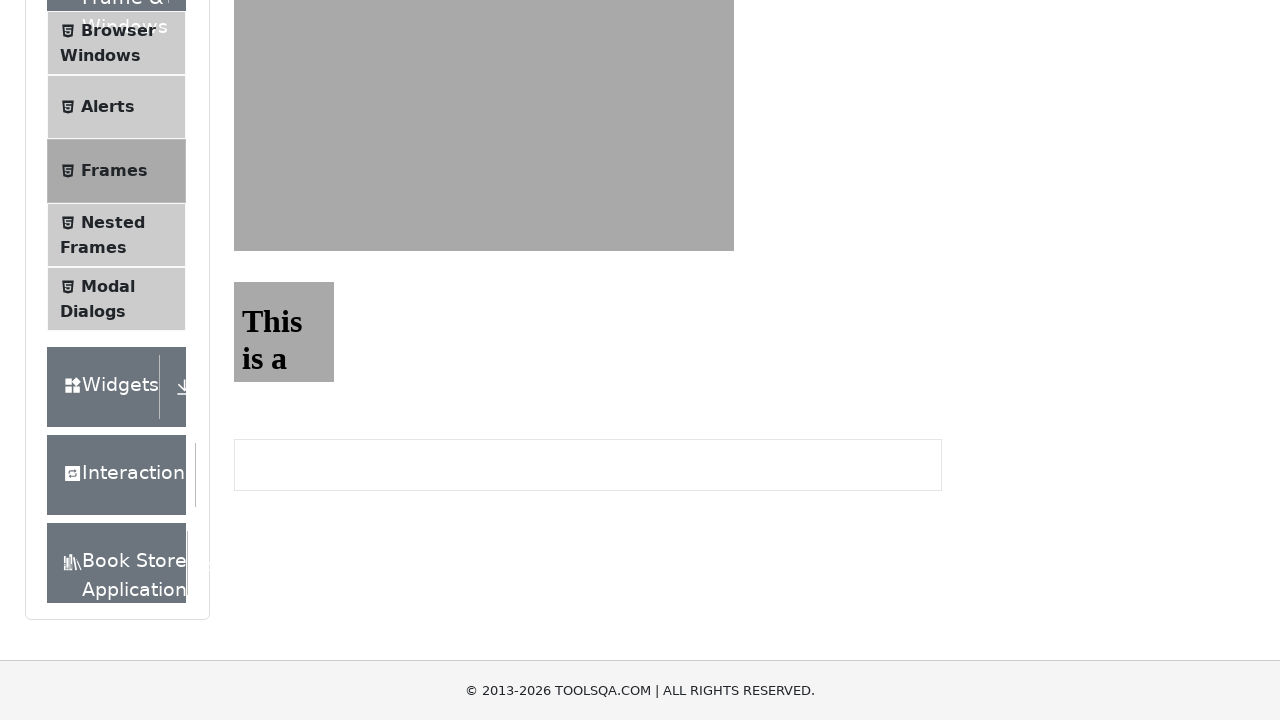

Verified first iframe heading text is 'This is a sample page'
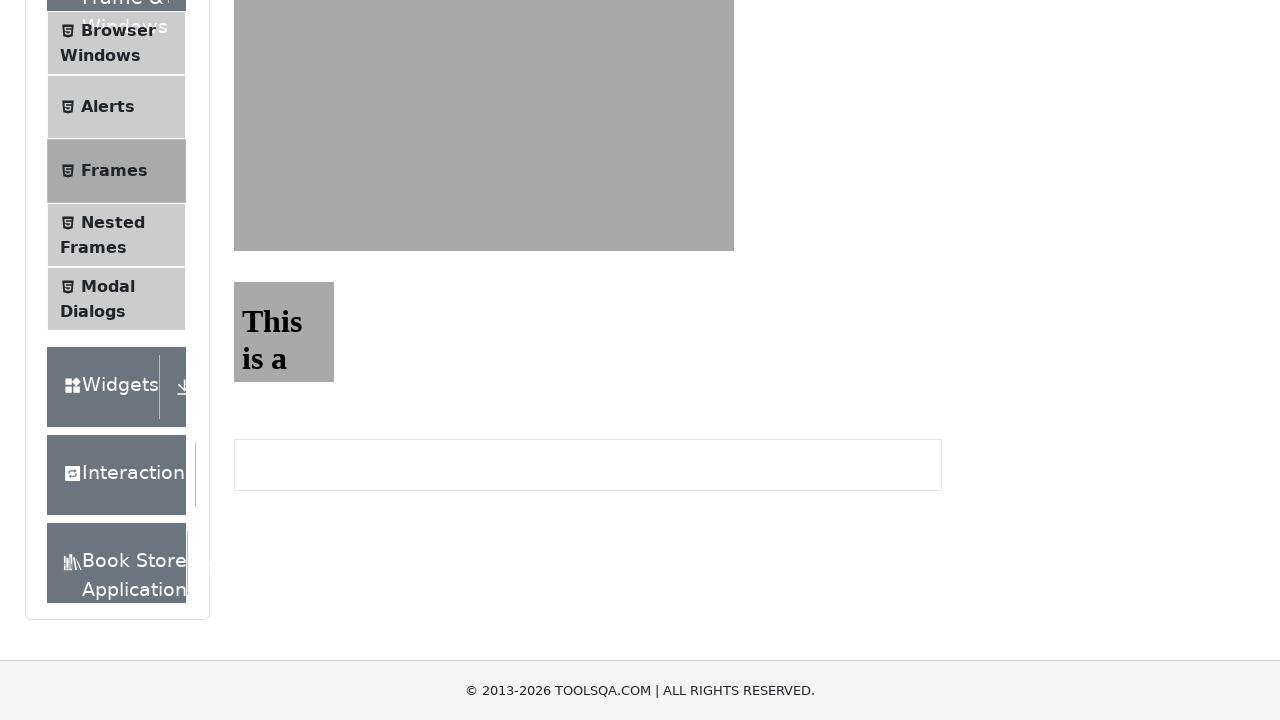

Located second iframe with id 'frame2'
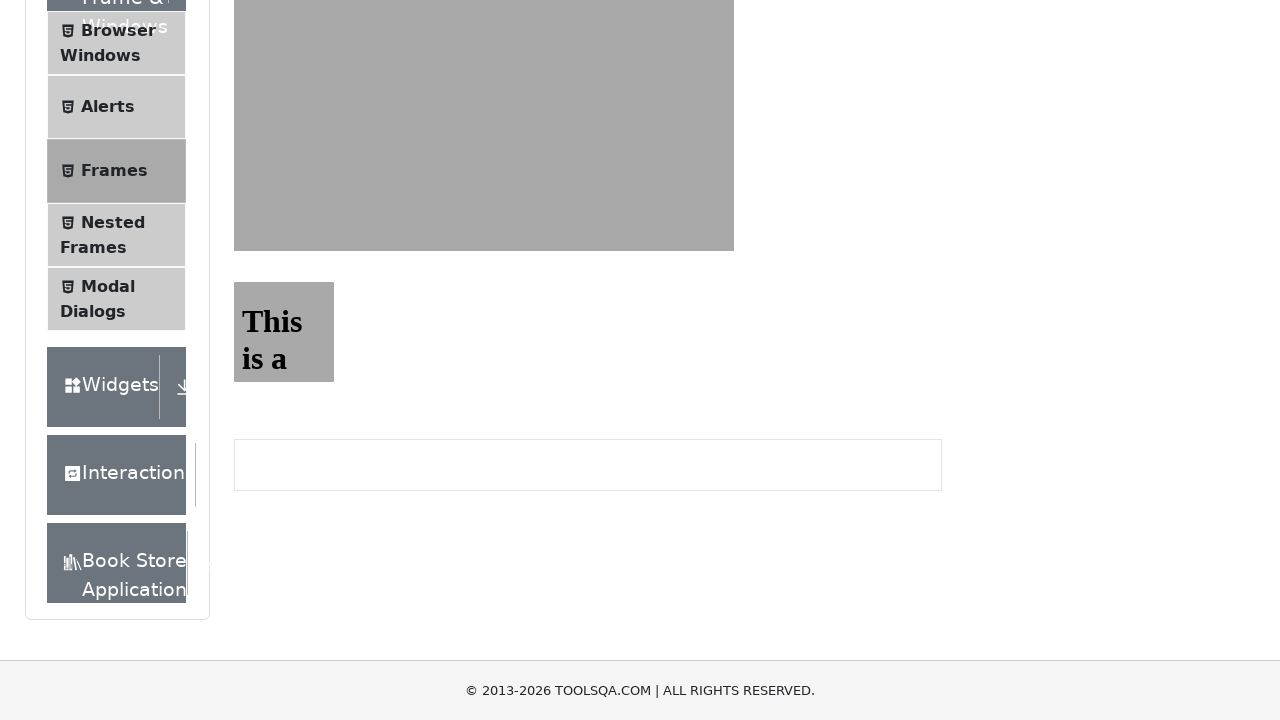

Waited for heading element in second iframe to be accessible
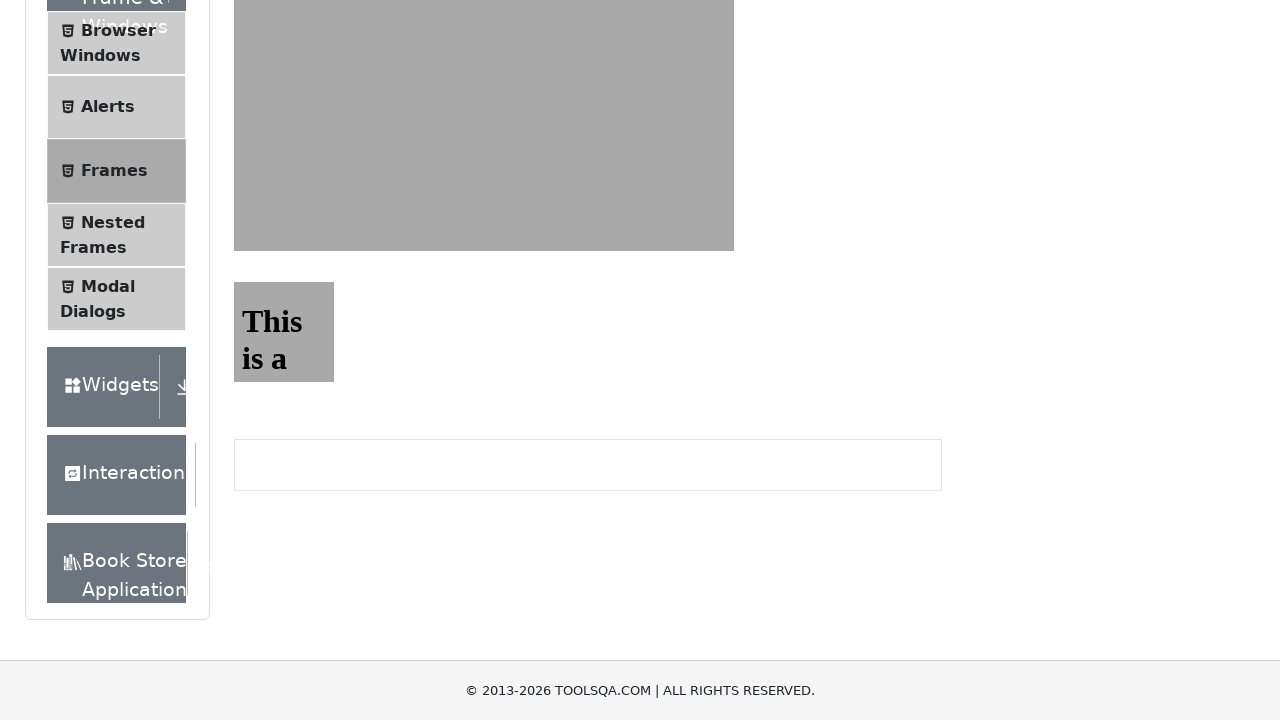

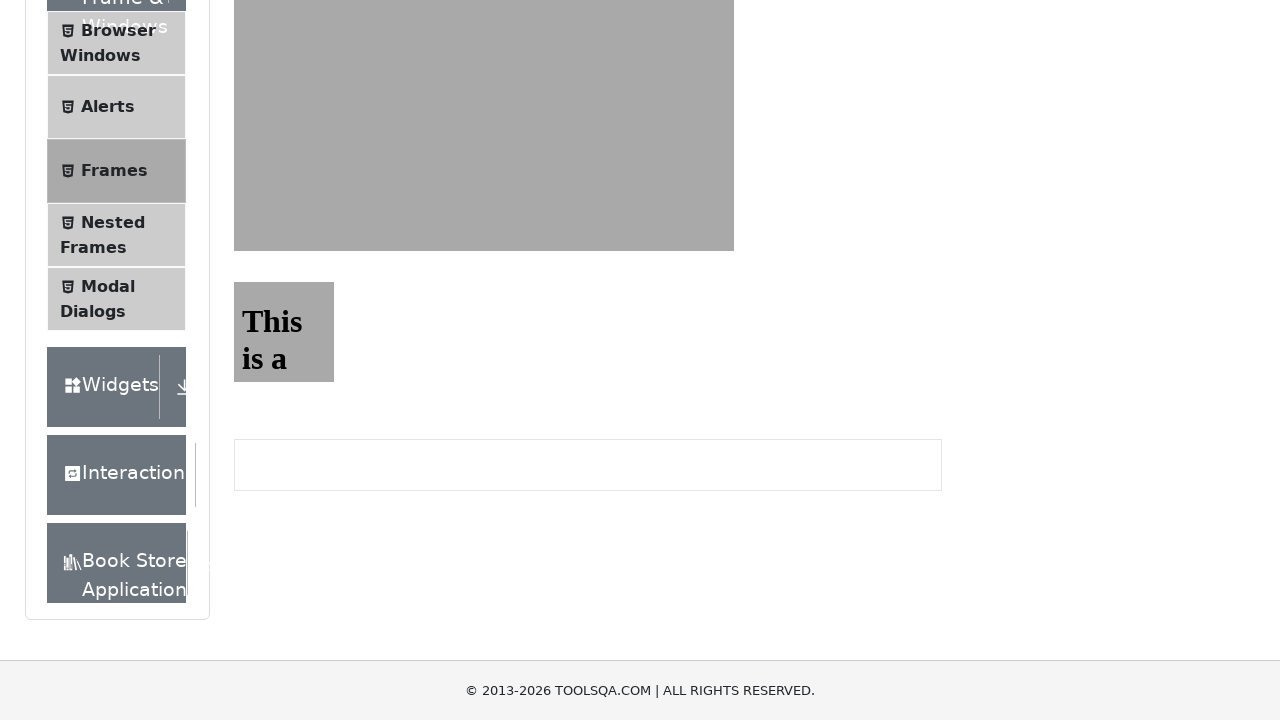